Tests the forgot login functionality by clicking the forgot login link and submitting customer lookup form with invalid data to verify error message

Starting URL: https://parabank.parasoft.com/parabank/index.htm

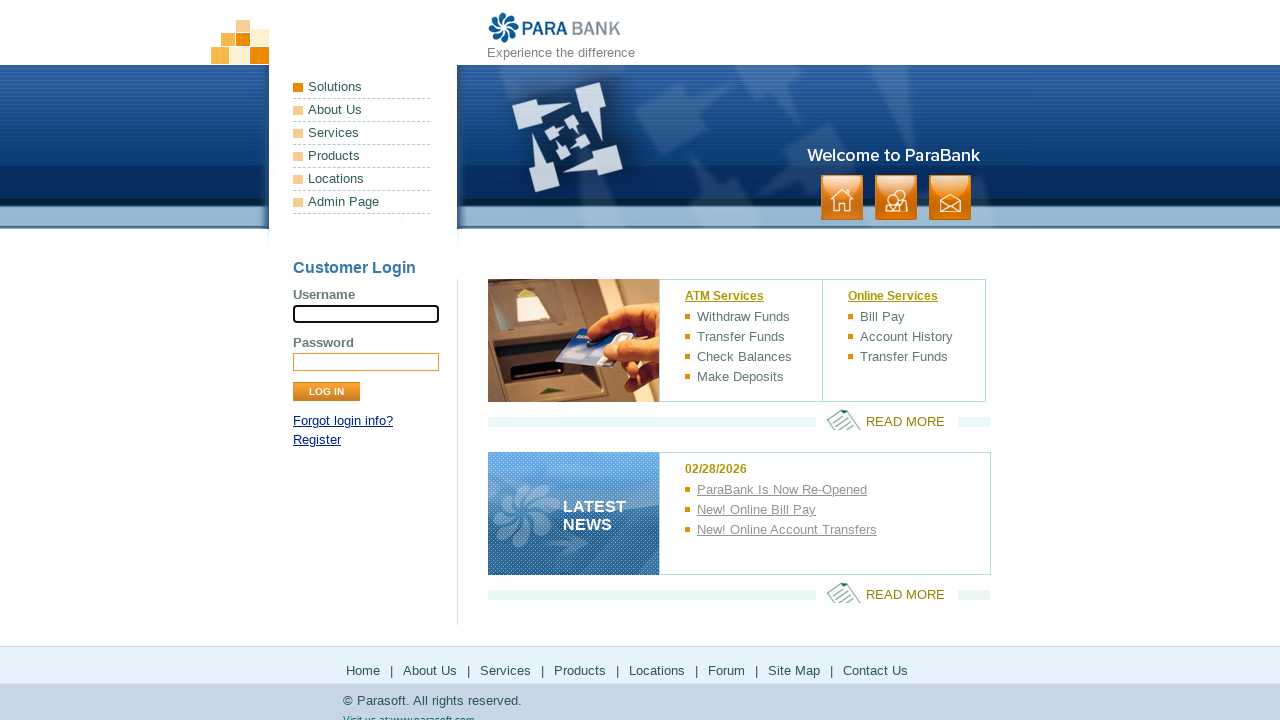

Clicked 'Forgot login info?' link at (343, 421) on a:has-text('Forgot login info?')
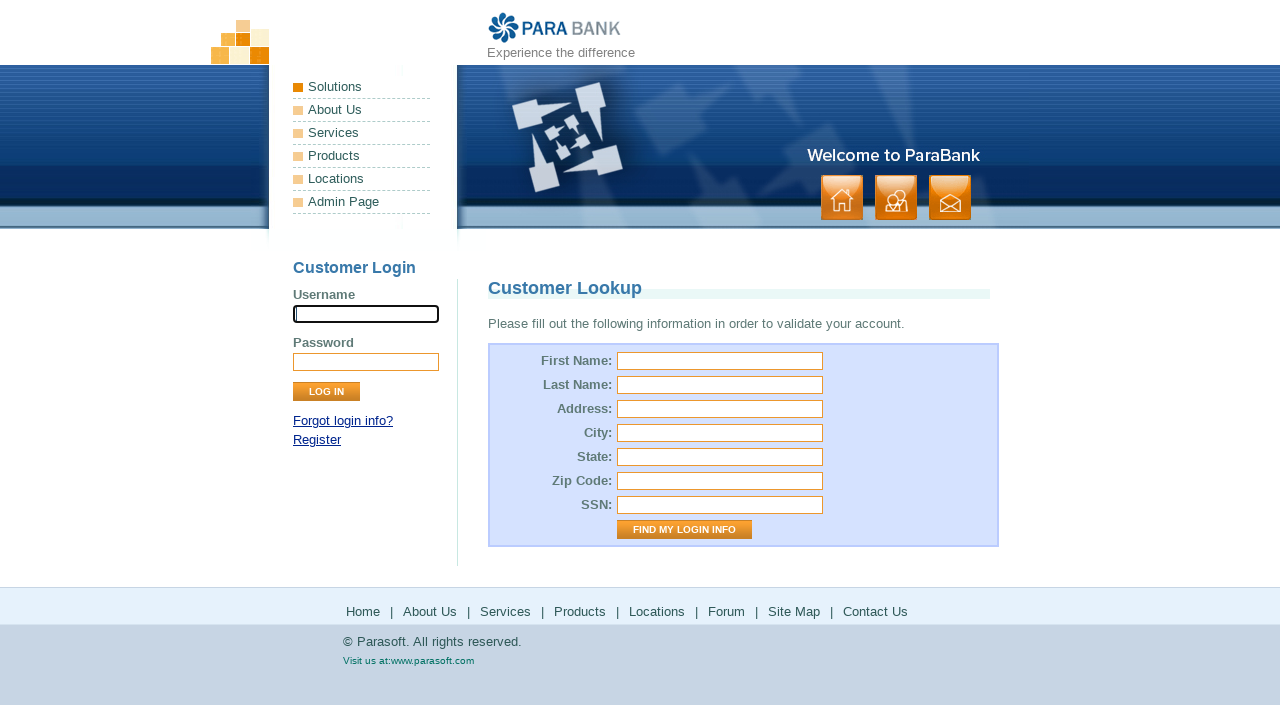

Customer lookup page loaded with title visible
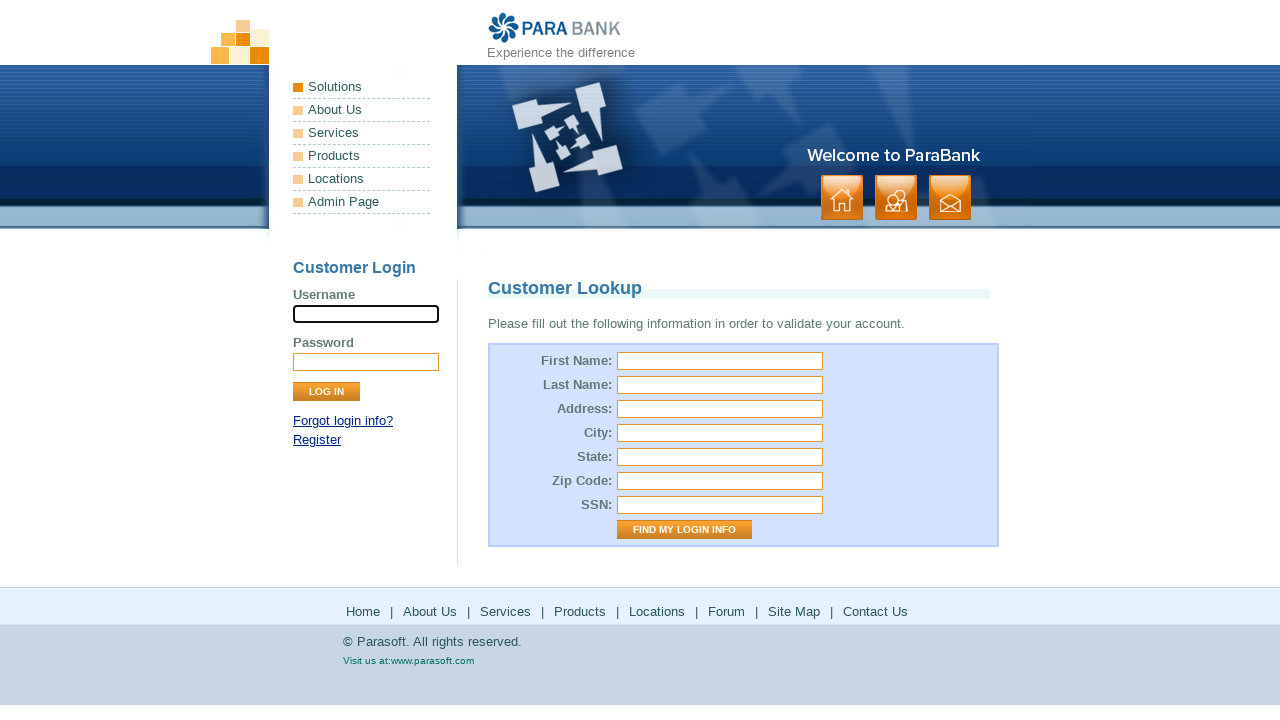

Filled first name field with 'user' on #firstName
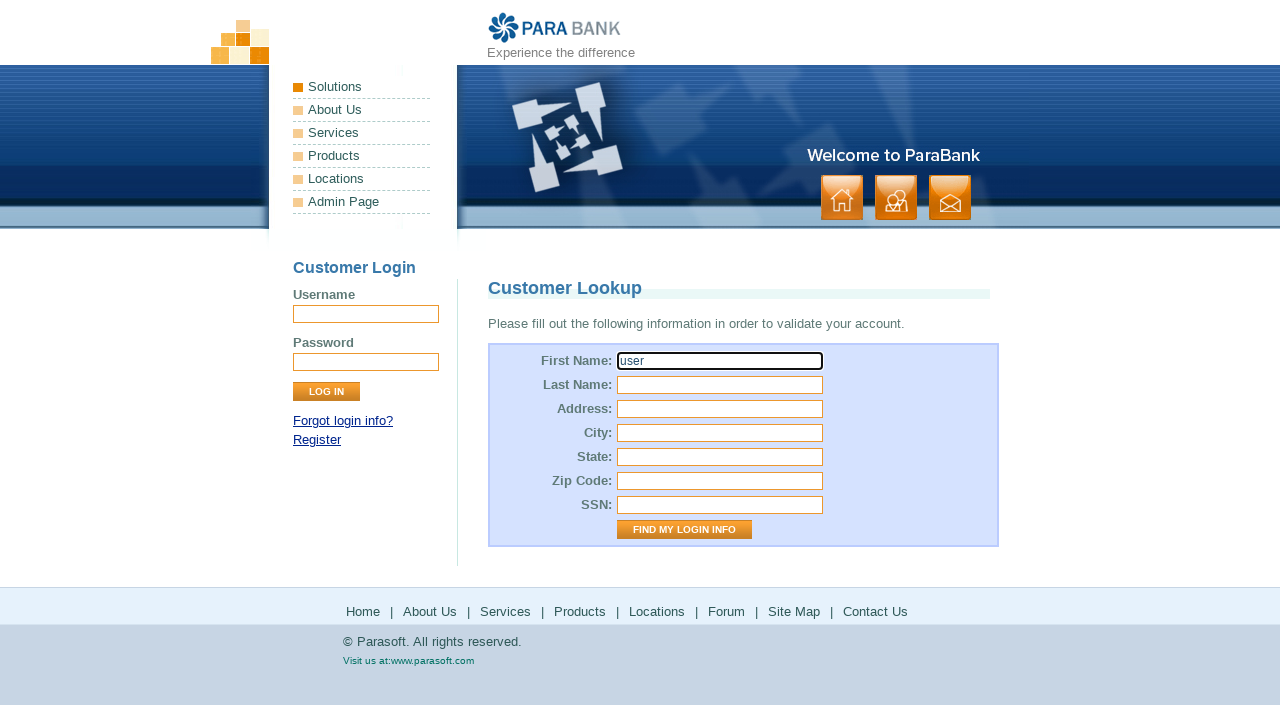

Filled last name field with 'User_user' on #lastName
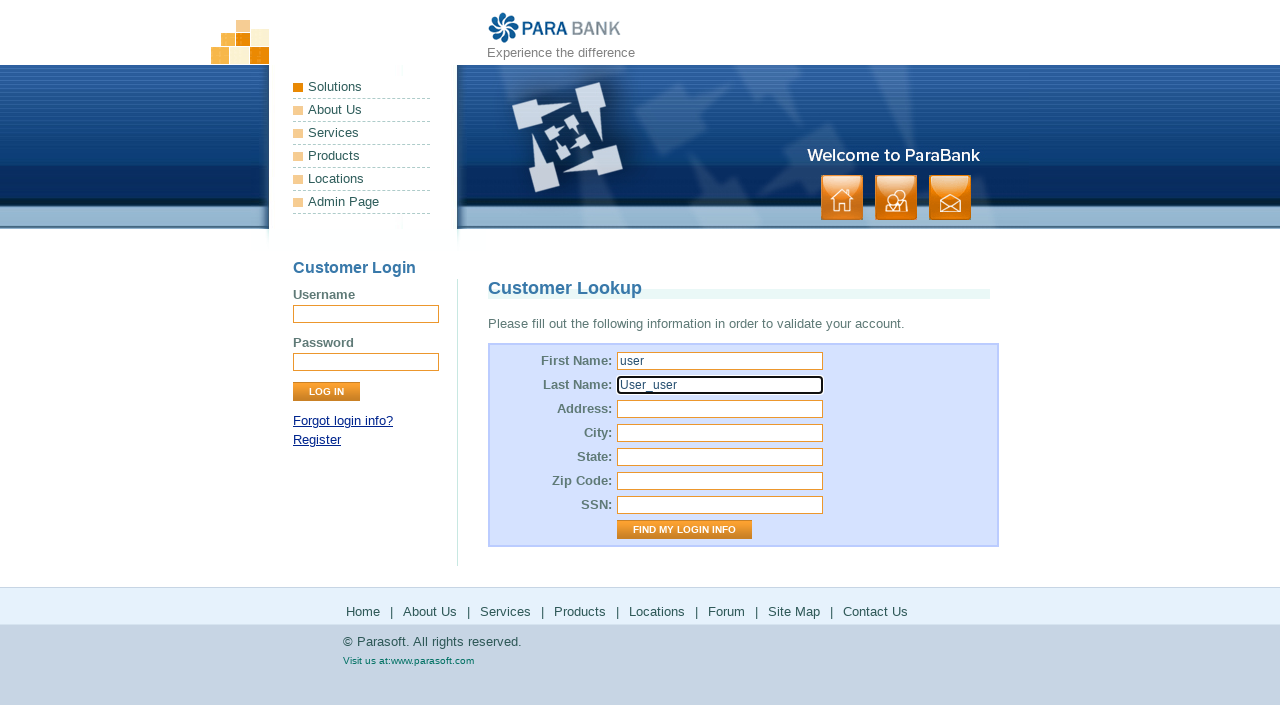

Filled street address field with 'USA' on #address\.street
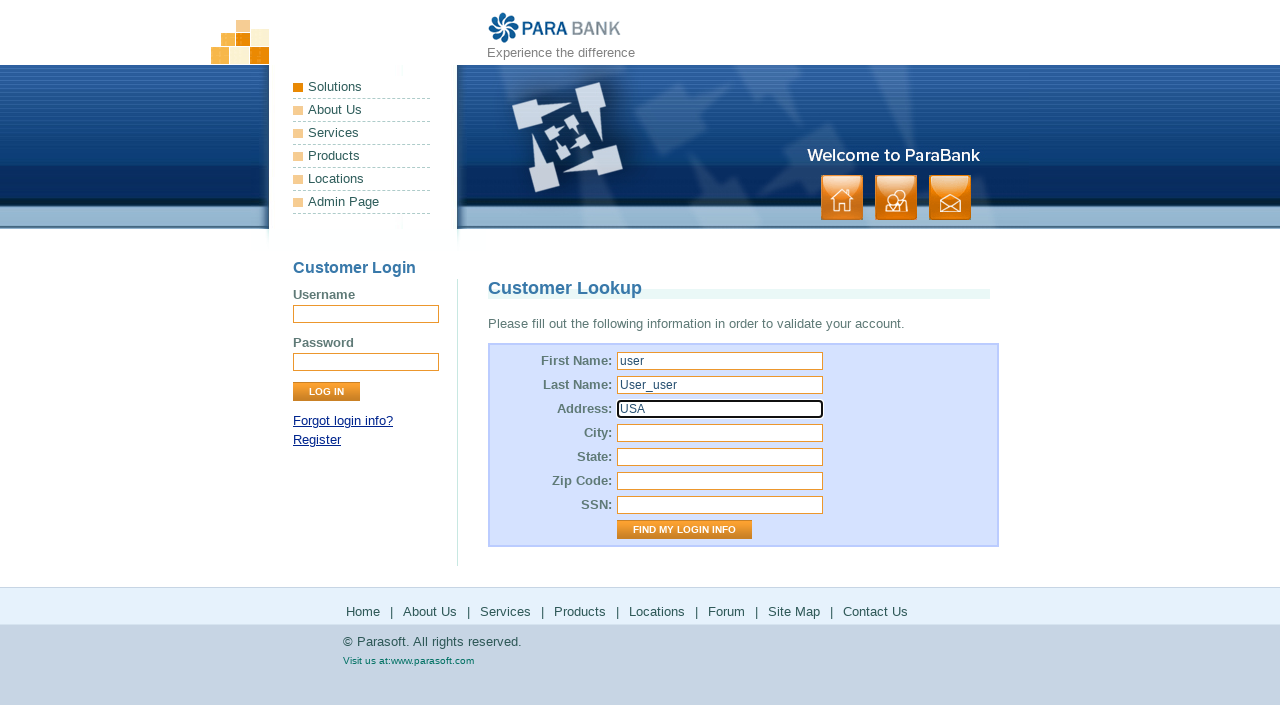

Filled city field with 'LOS ANGELES' on #address\.city
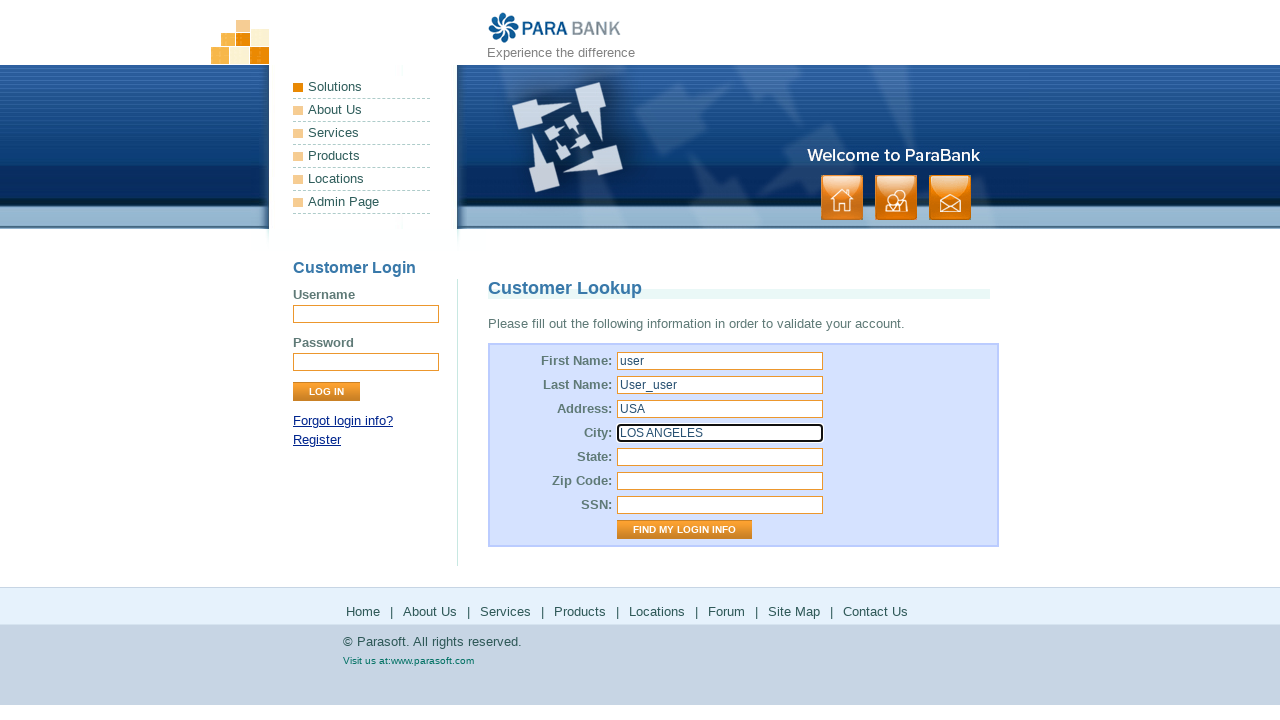

Filled state field with 'California' on #address\.state
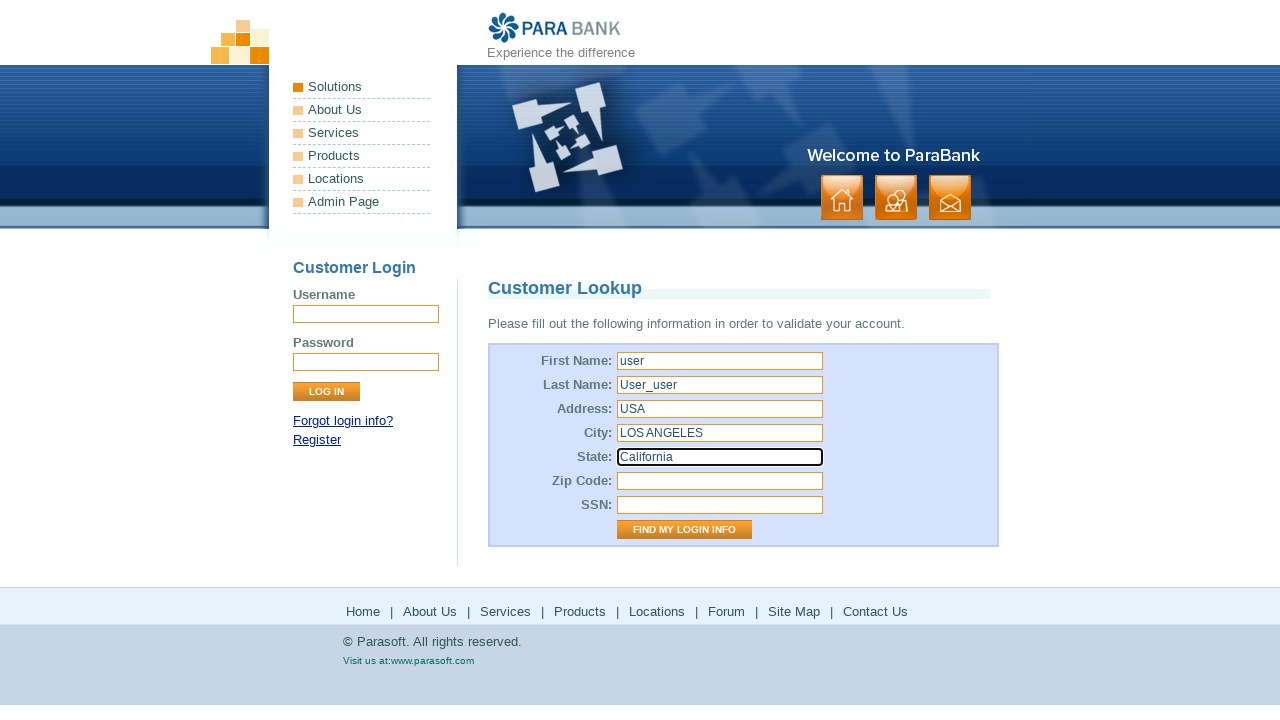

Filled zip code field with '123456' on #address\.zipCode
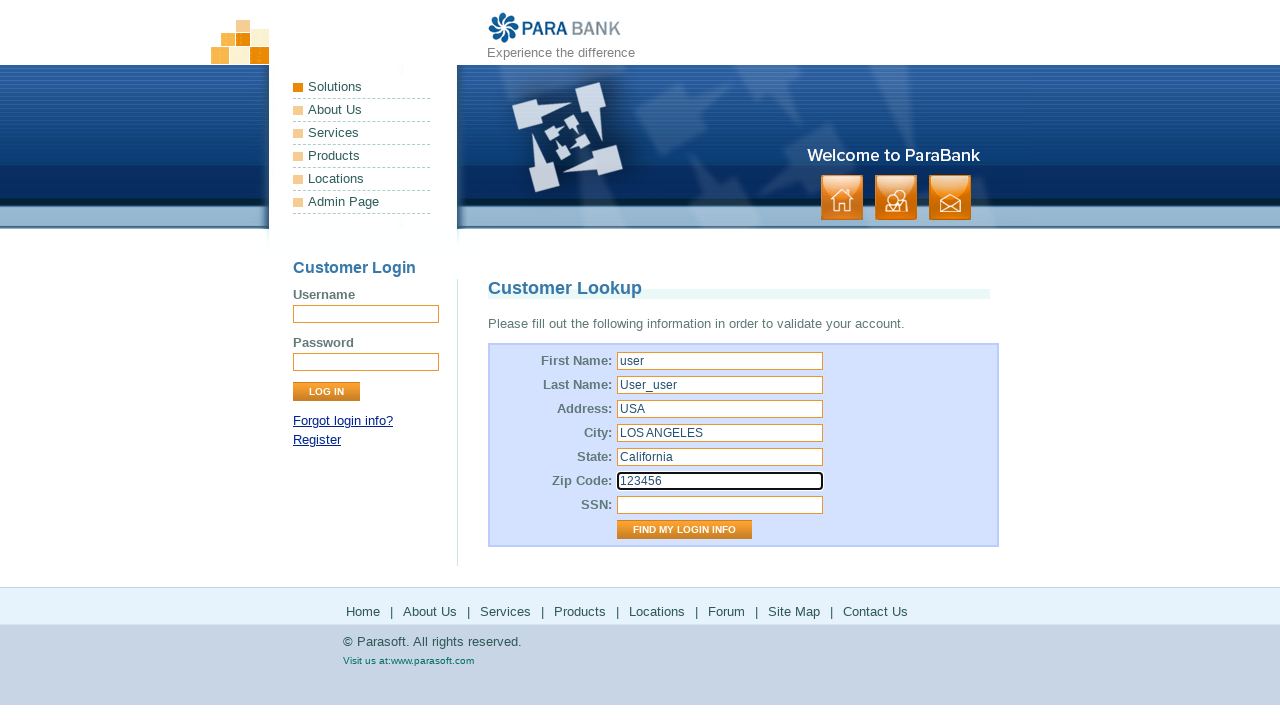

Filled SSN field with '123fff' on #ssn
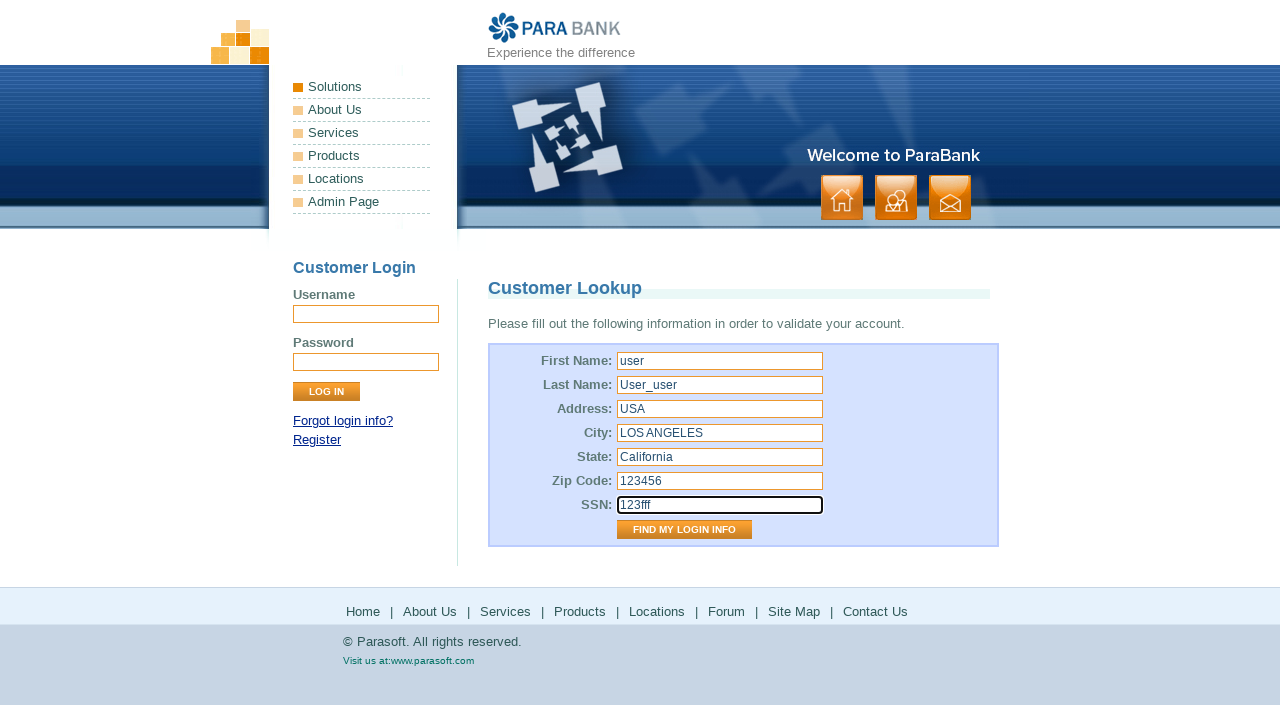

Clicked 'Find My Login Info' button with invalid data at (684, 530) on input[value='Find My Login Info']
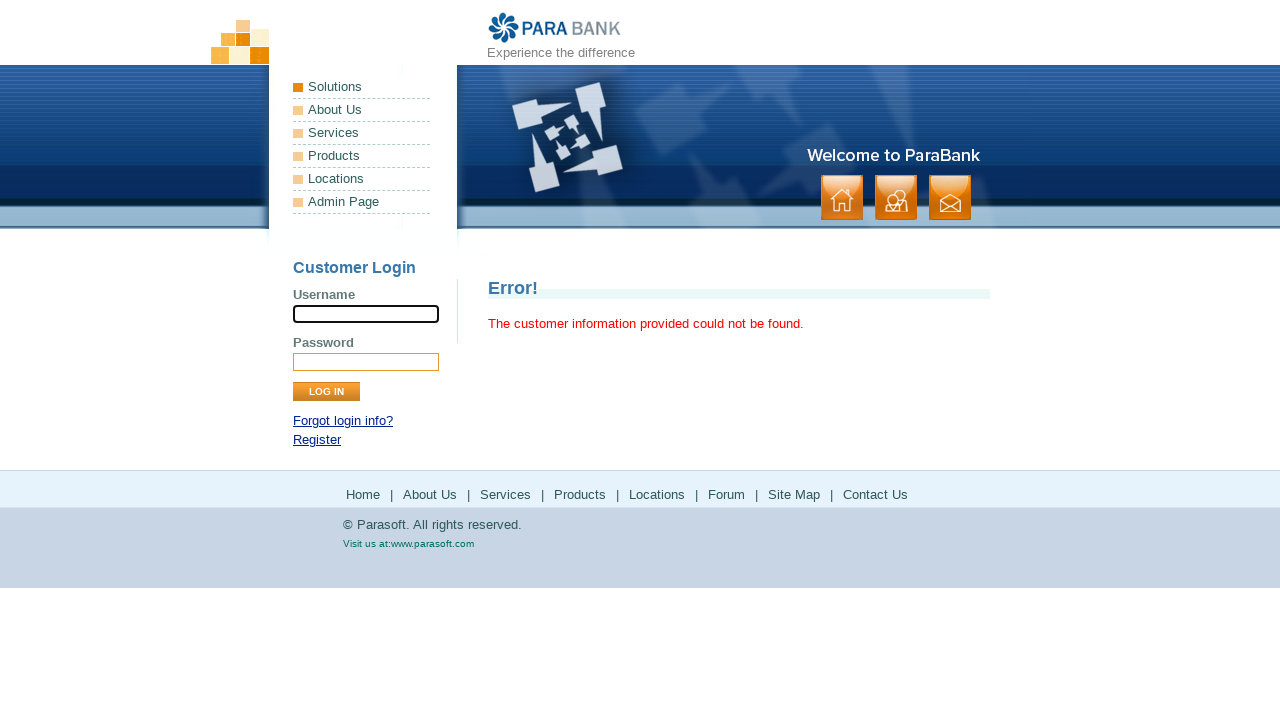

Error message displayed confirming validation failure
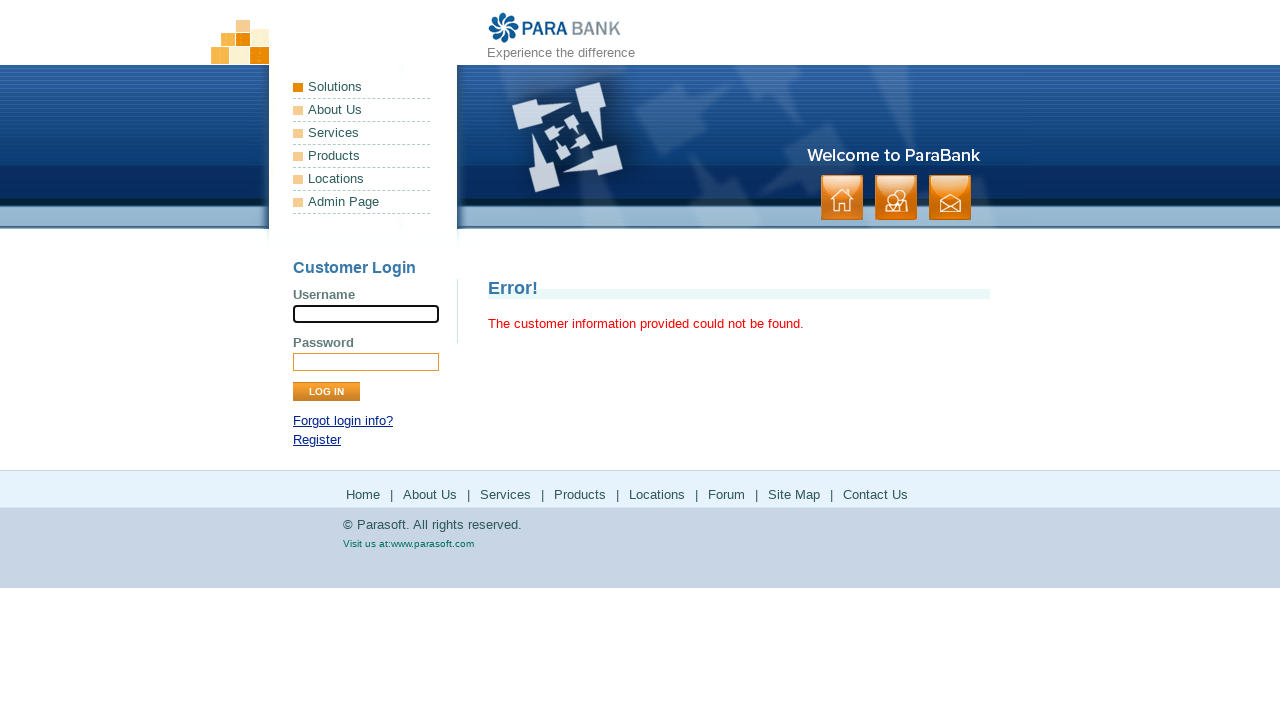

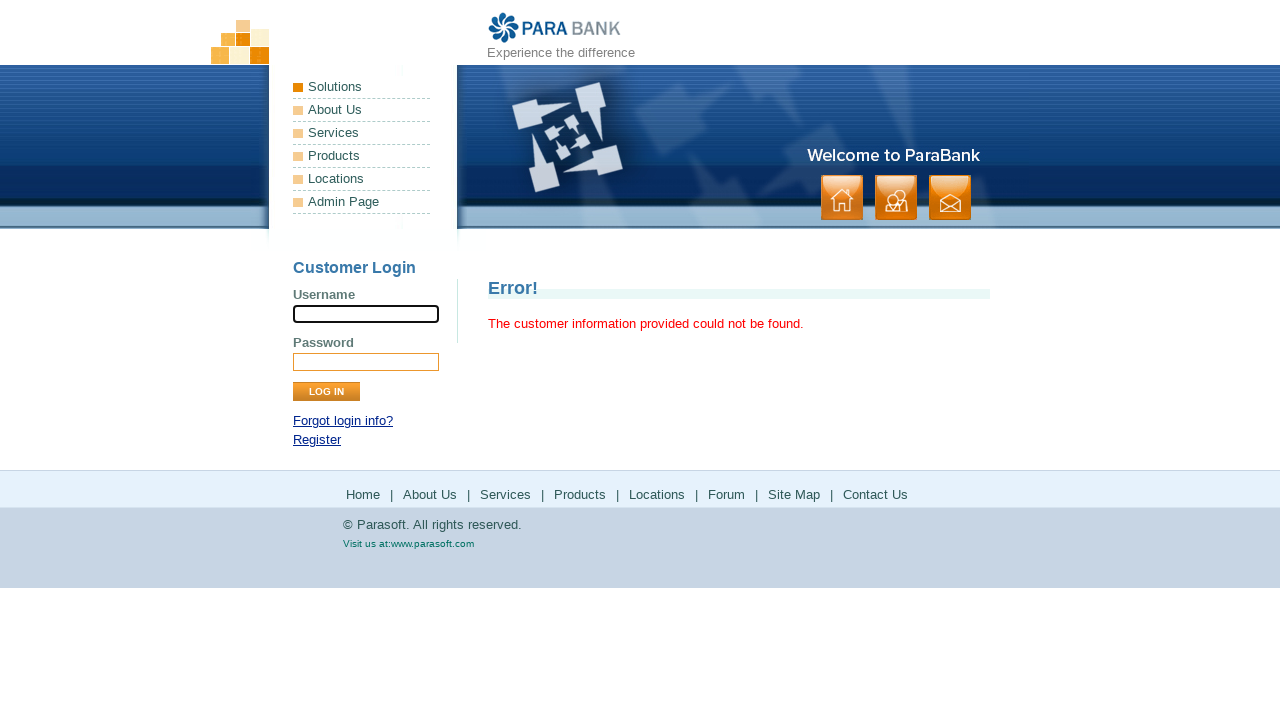